Tests file upload functionality by selecting a file and uploading it to the jQuery File Upload demo page

Starting URL: https://blueimp.github.io/jQuery-File-Upload/

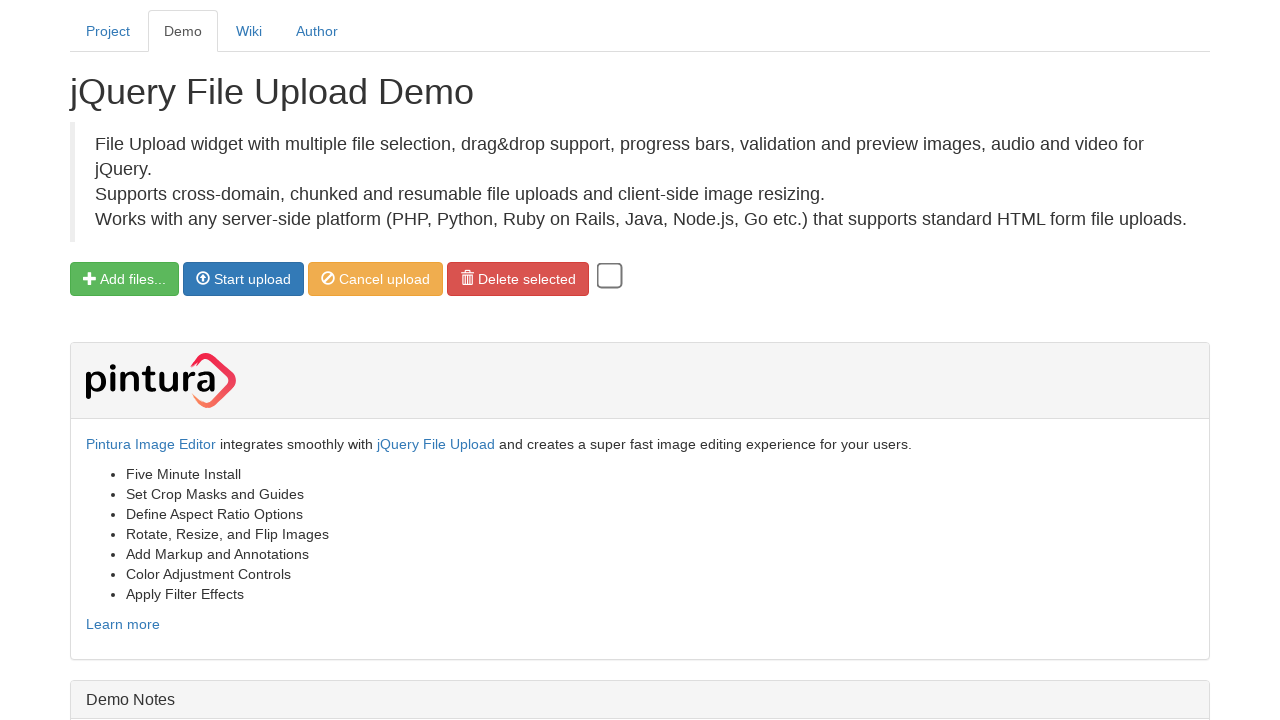

Created temporary test file for upload
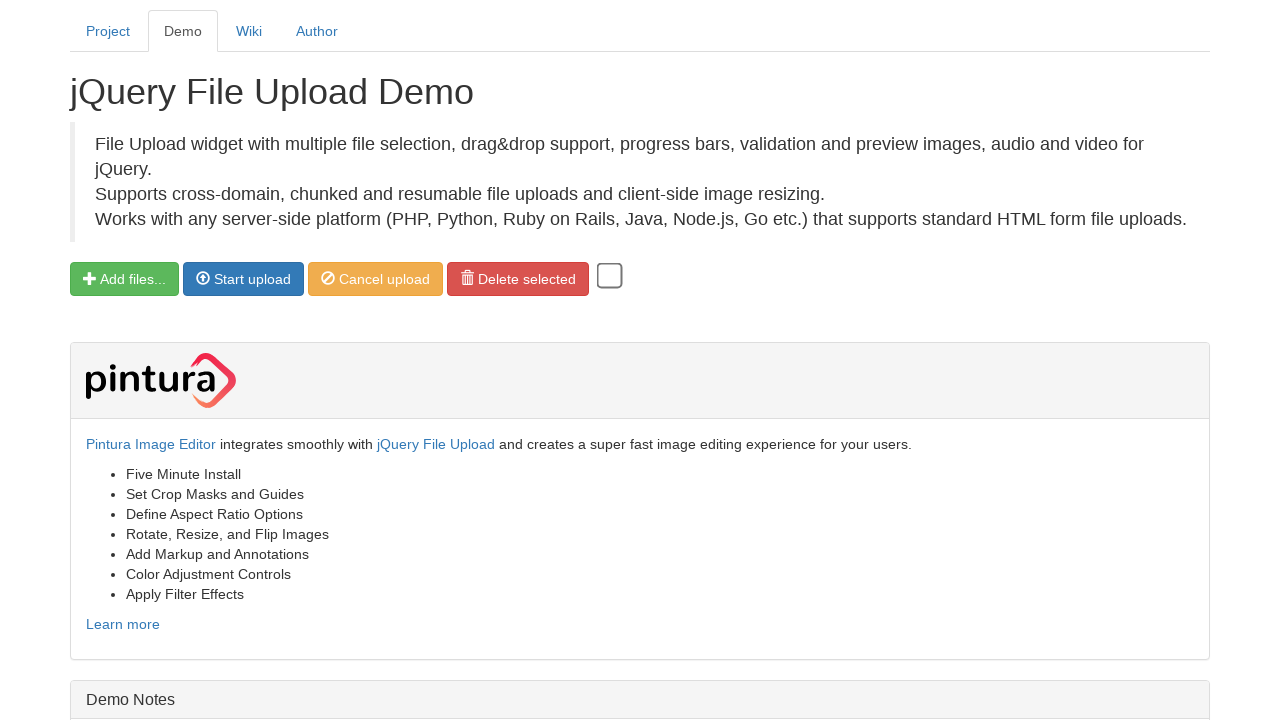

Selected test file and set it to file input element
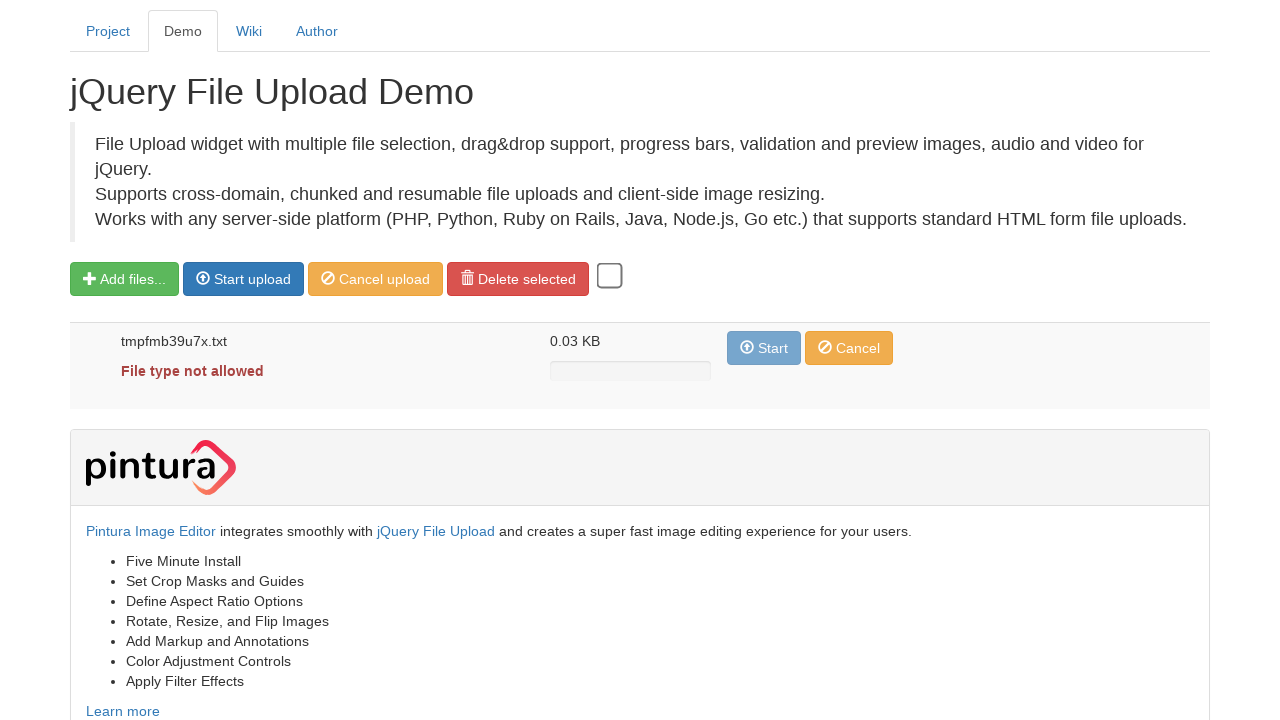

File appeared in the upload queue
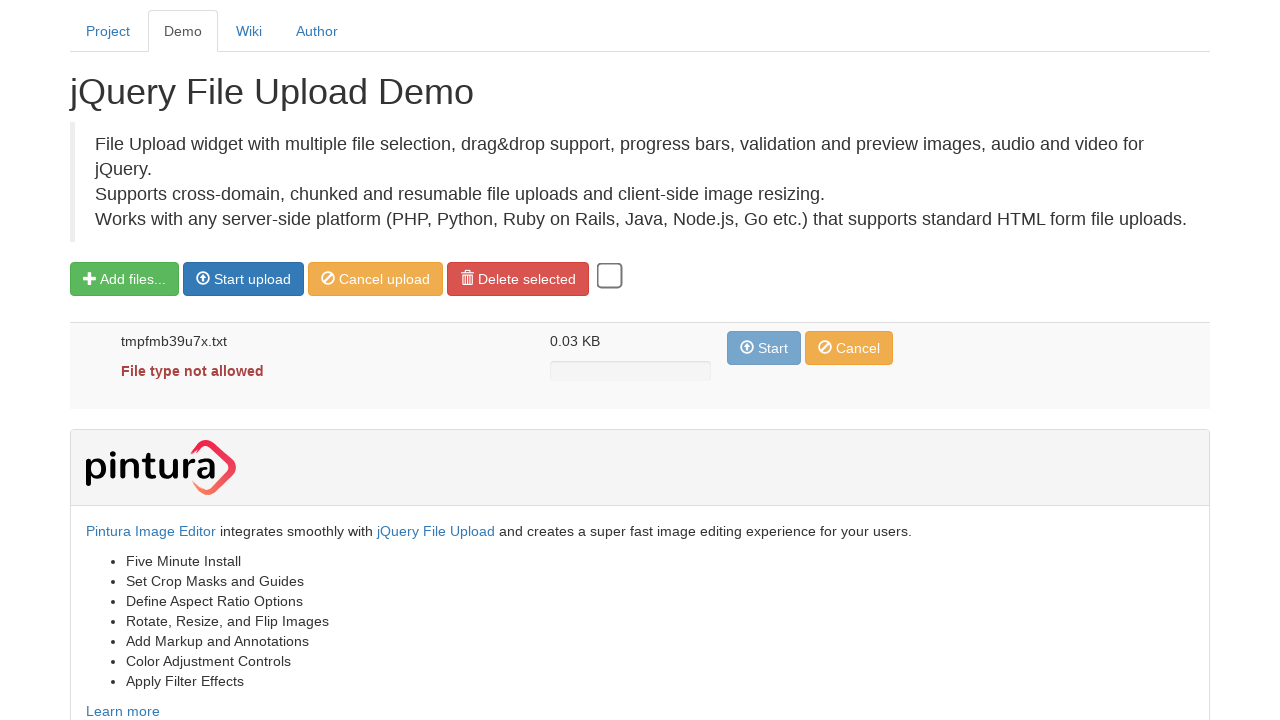

Cleaned up temporary test file
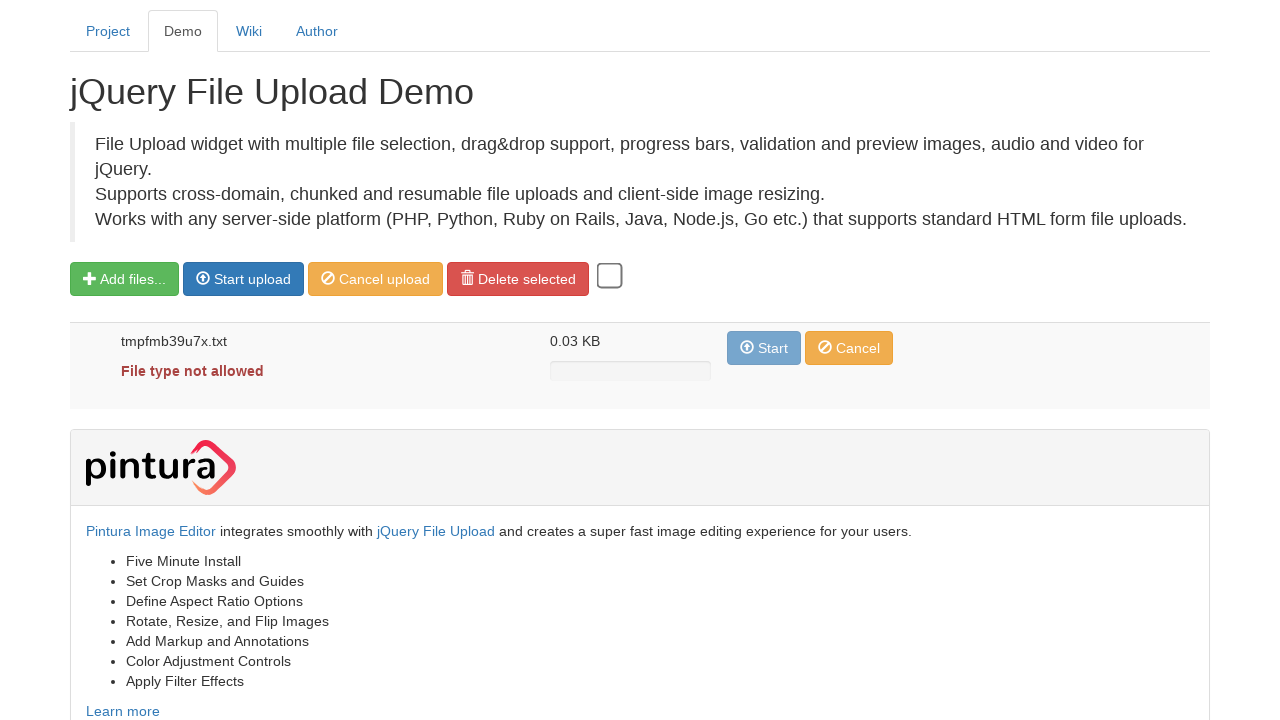

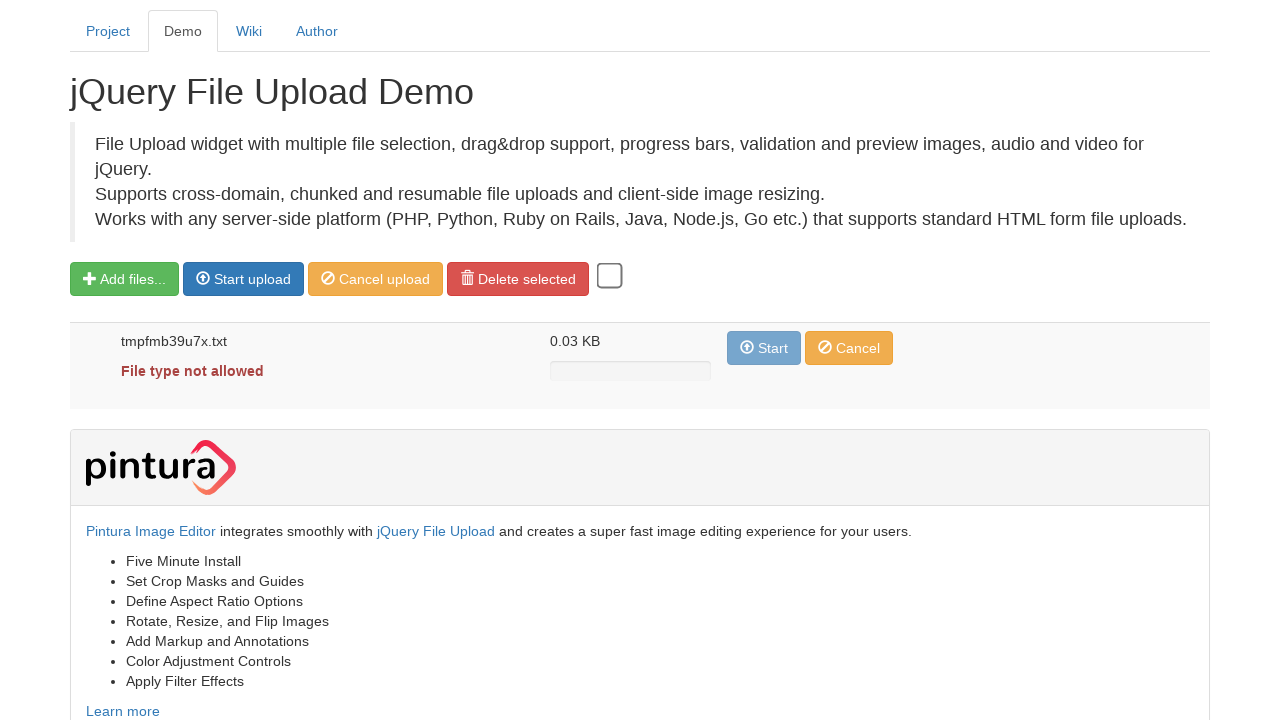